Tests dynamic dropdown functionality by selecting origin and destination stations in a flight booking form

Starting URL: https://rahulshettyacademy.com/dropdownsPractise/

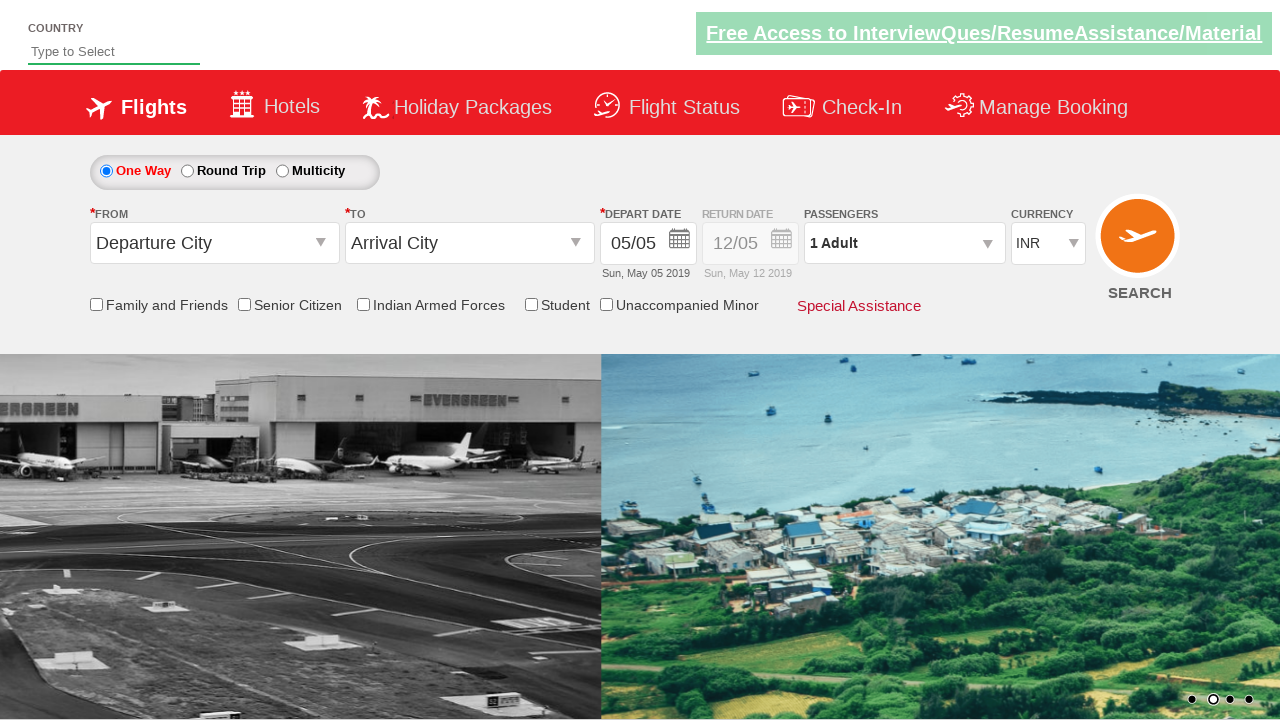

Clicked on origin station dropdown to open it at (214, 243) on #ctl00_mainContent_ddl_originStation1_CTXT
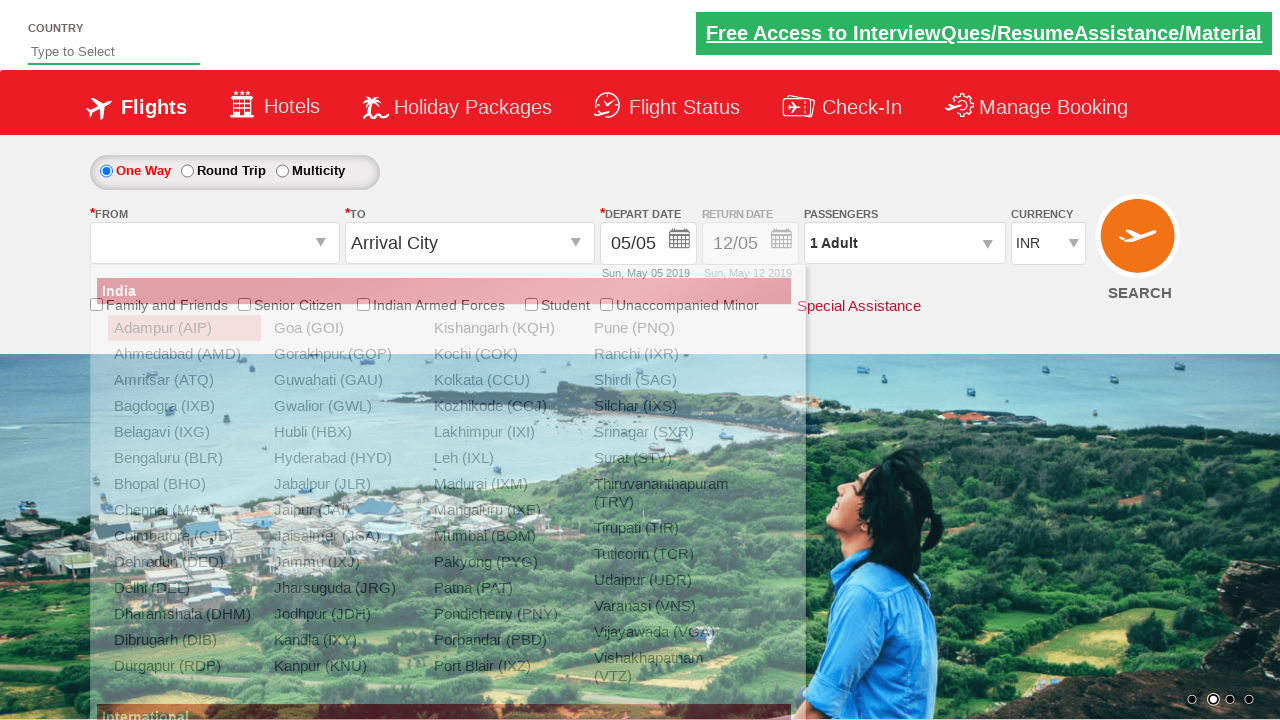

Selected Bangalore (BLR) as the origin station at (184, 458) on a[value='BLR']
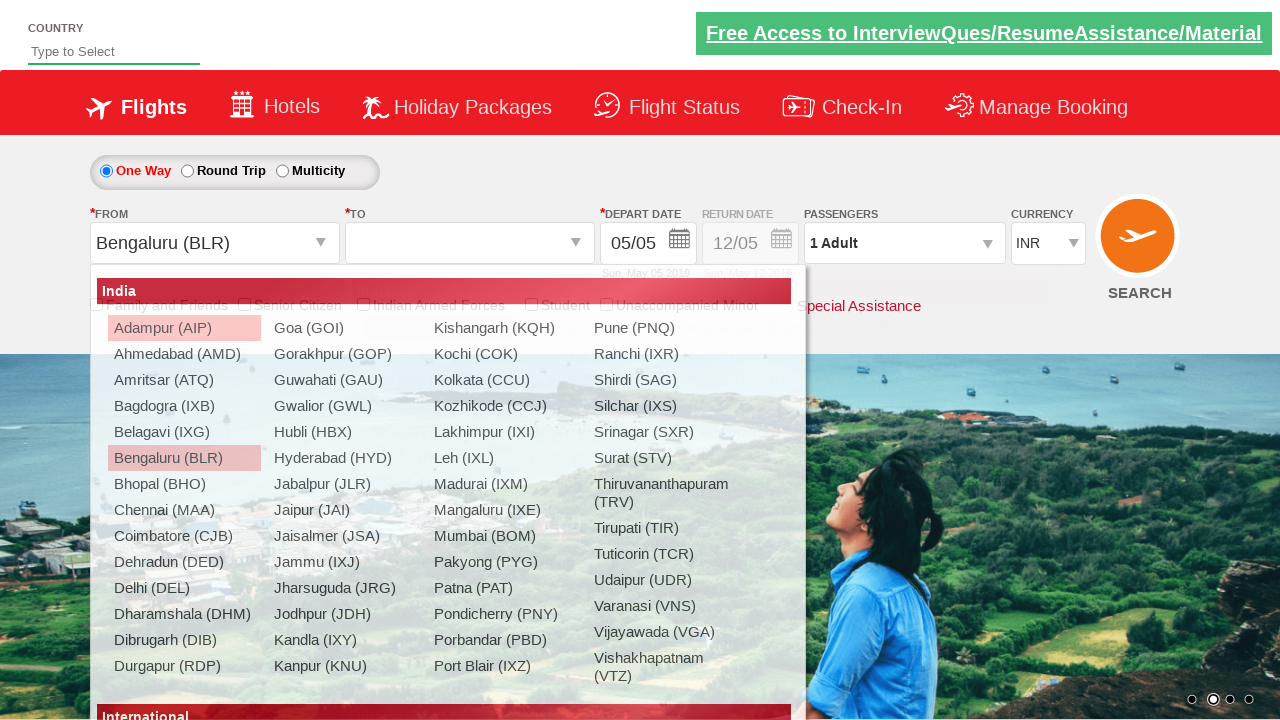

Waited 2000ms for destination dropdown to be ready
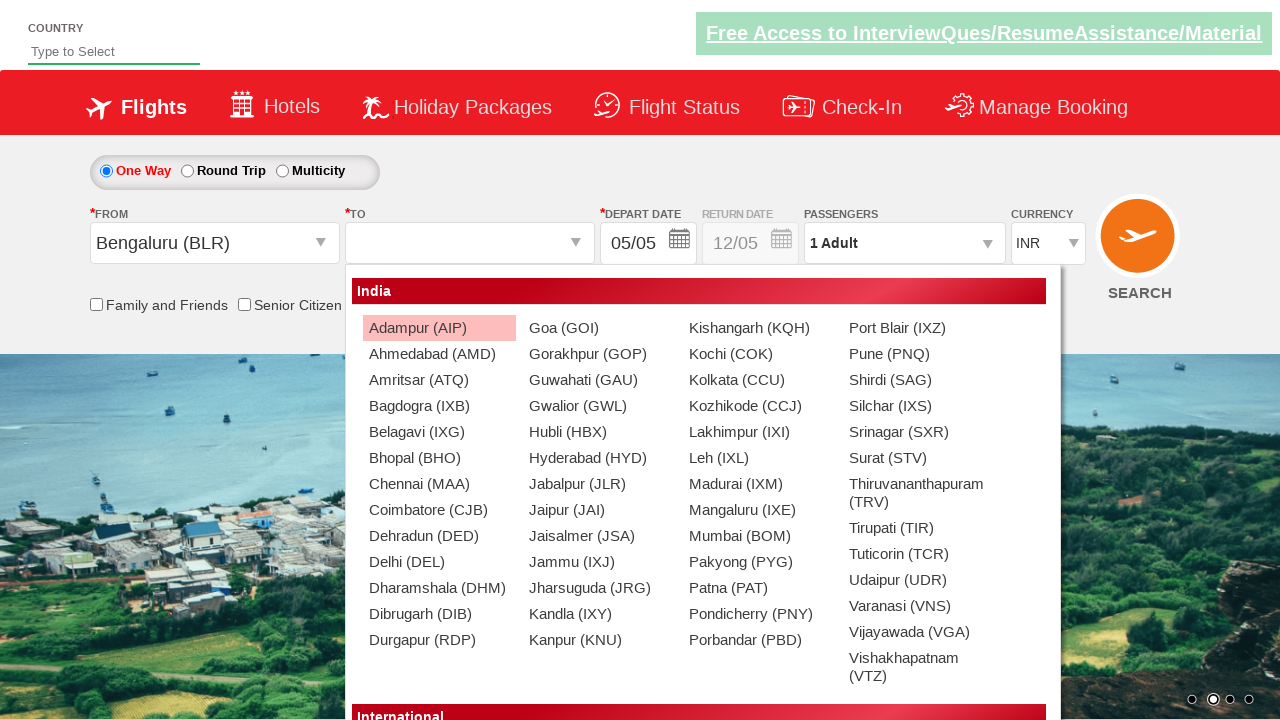

Selected Chennai (MAA) as the destination station at (439, 484) on div#glsctl00_mainContent_ddl_destinationStation1_CTNR a[value='MAA']
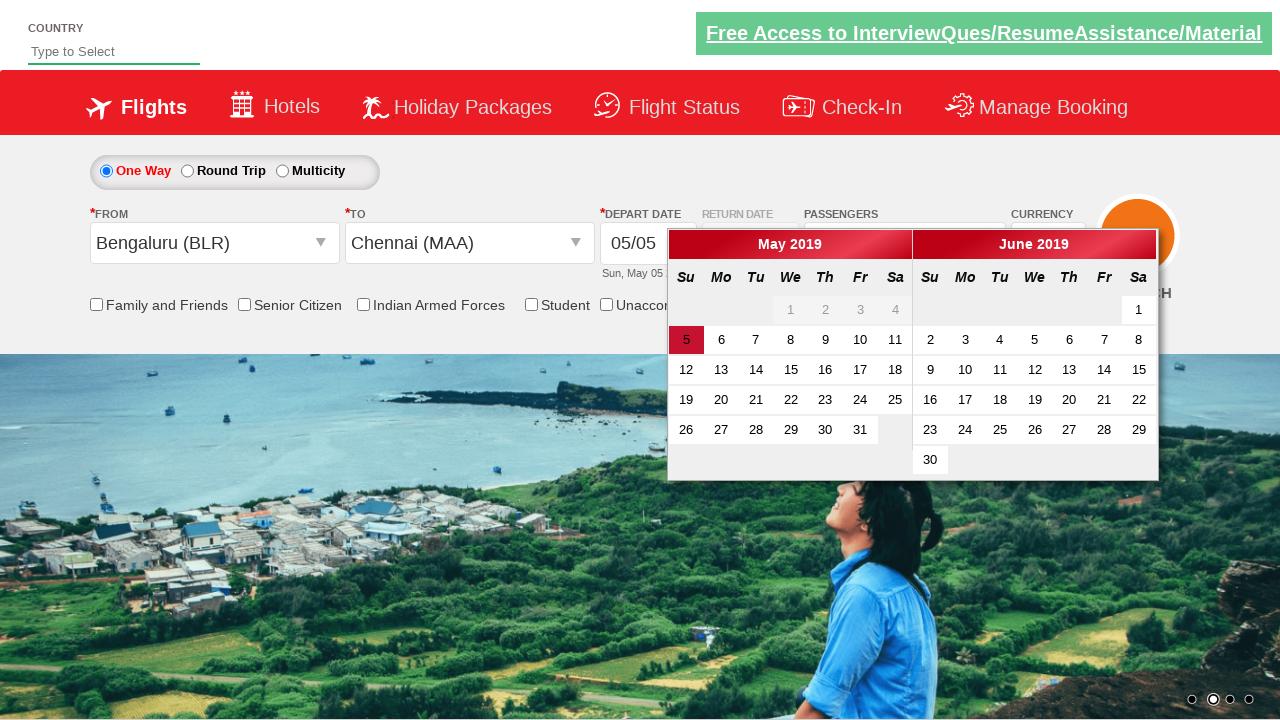

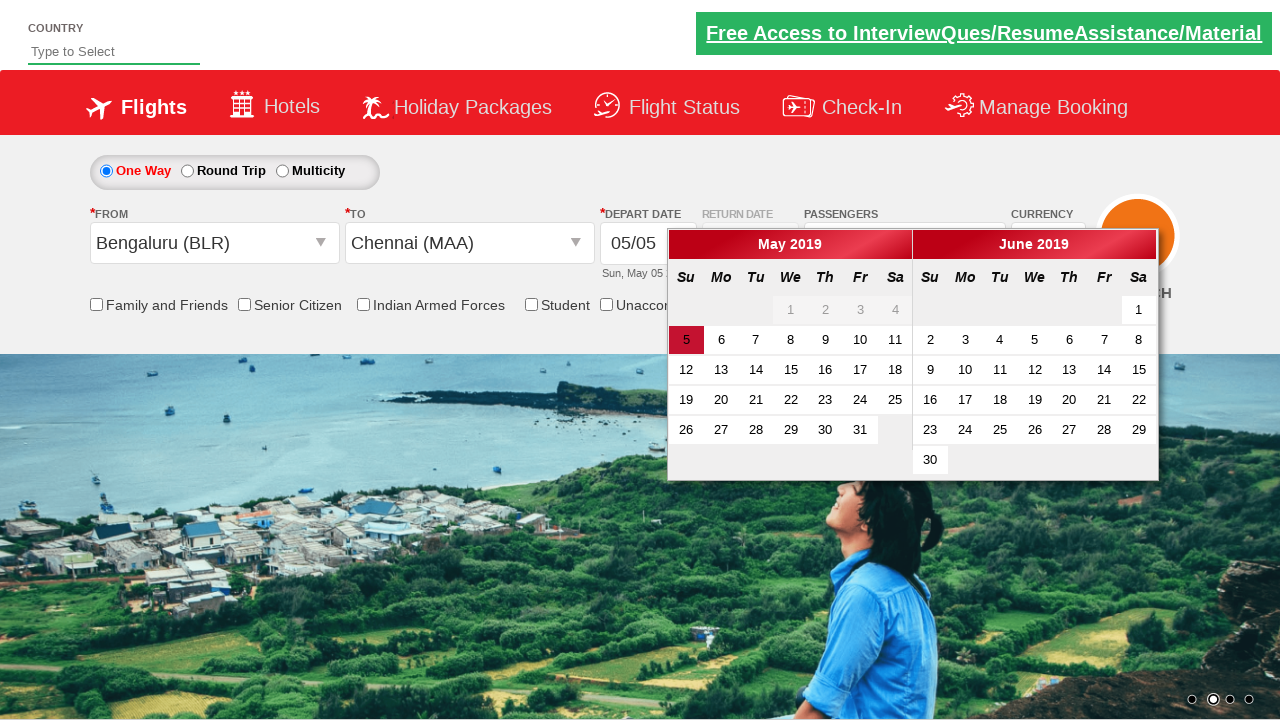